Tests that entered text is trimmed when editing a todo item

Starting URL: https://demo.playwright.dev/todomvc

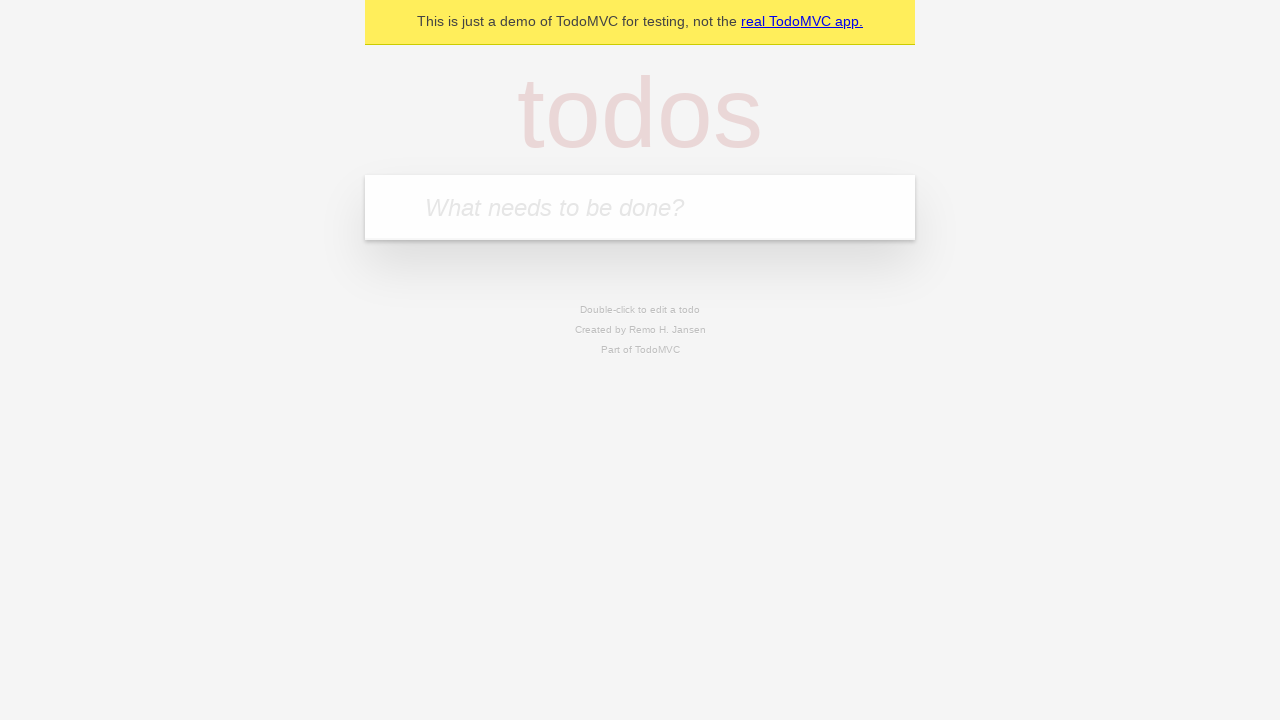

Filled new-todo input with 'buy some cheese' on .new-todo
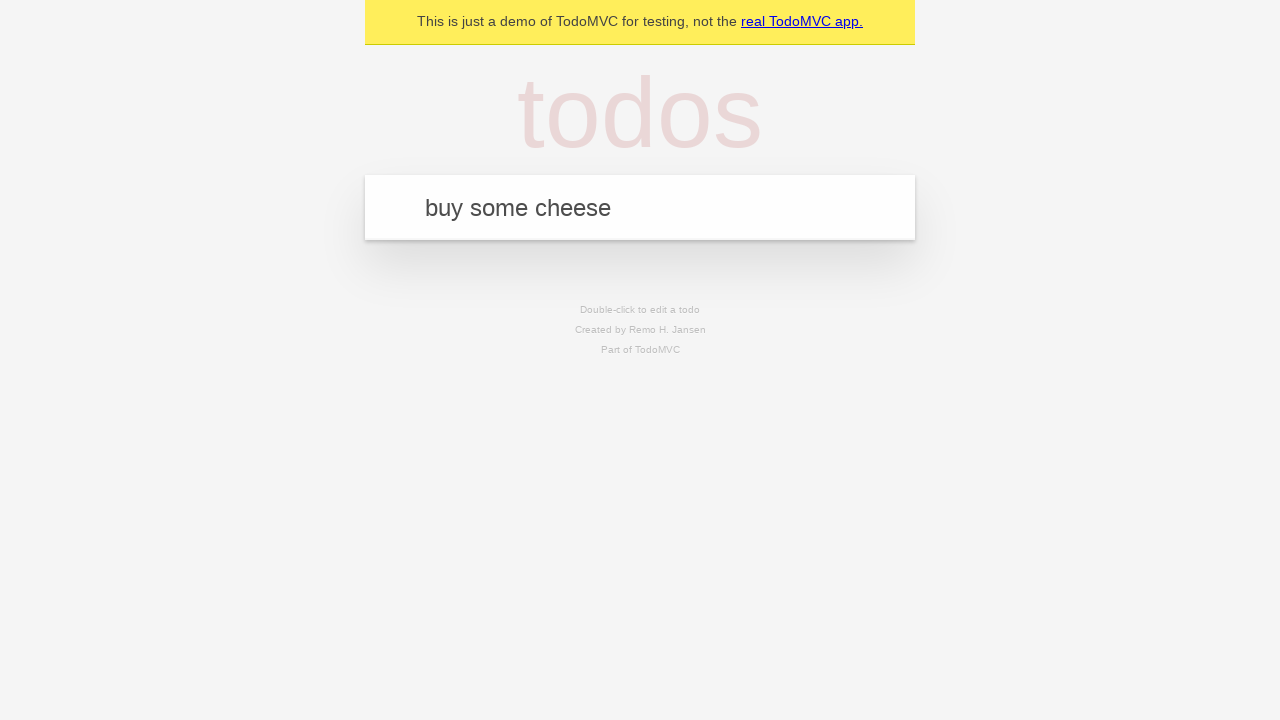

Pressed Enter to create first todo on .new-todo
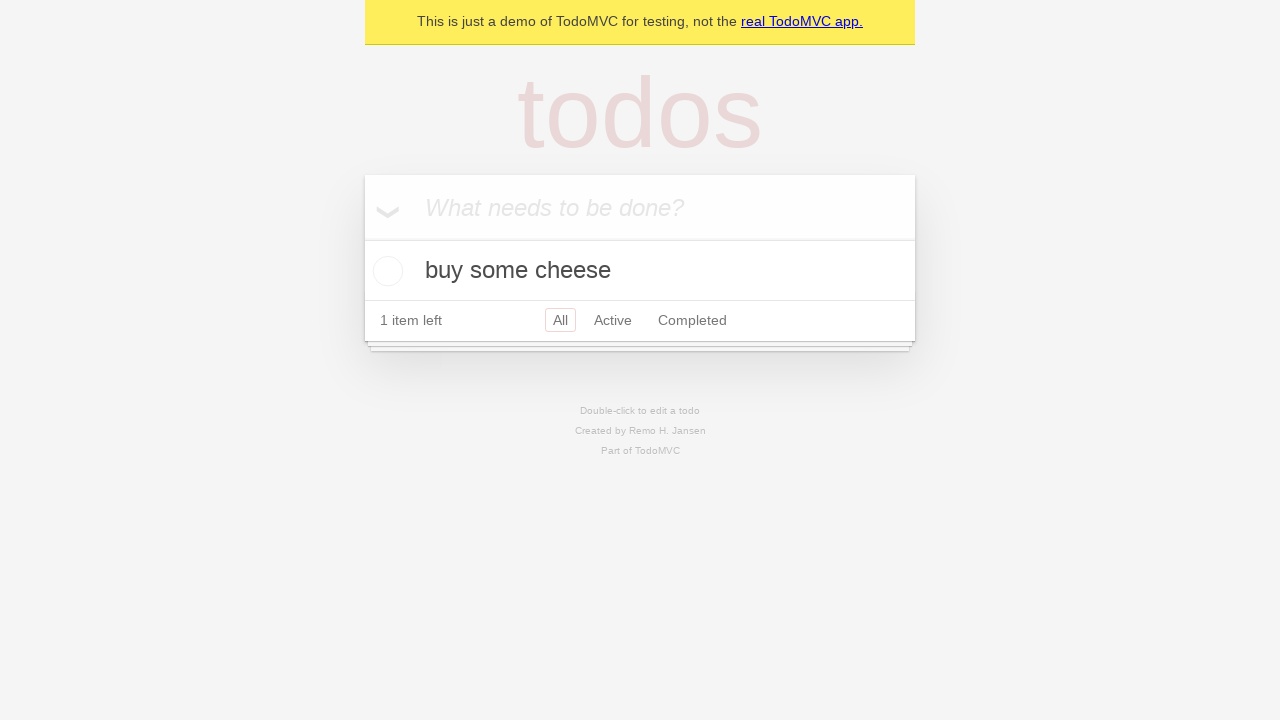

Filled new-todo input with 'feed the cat' on .new-todo
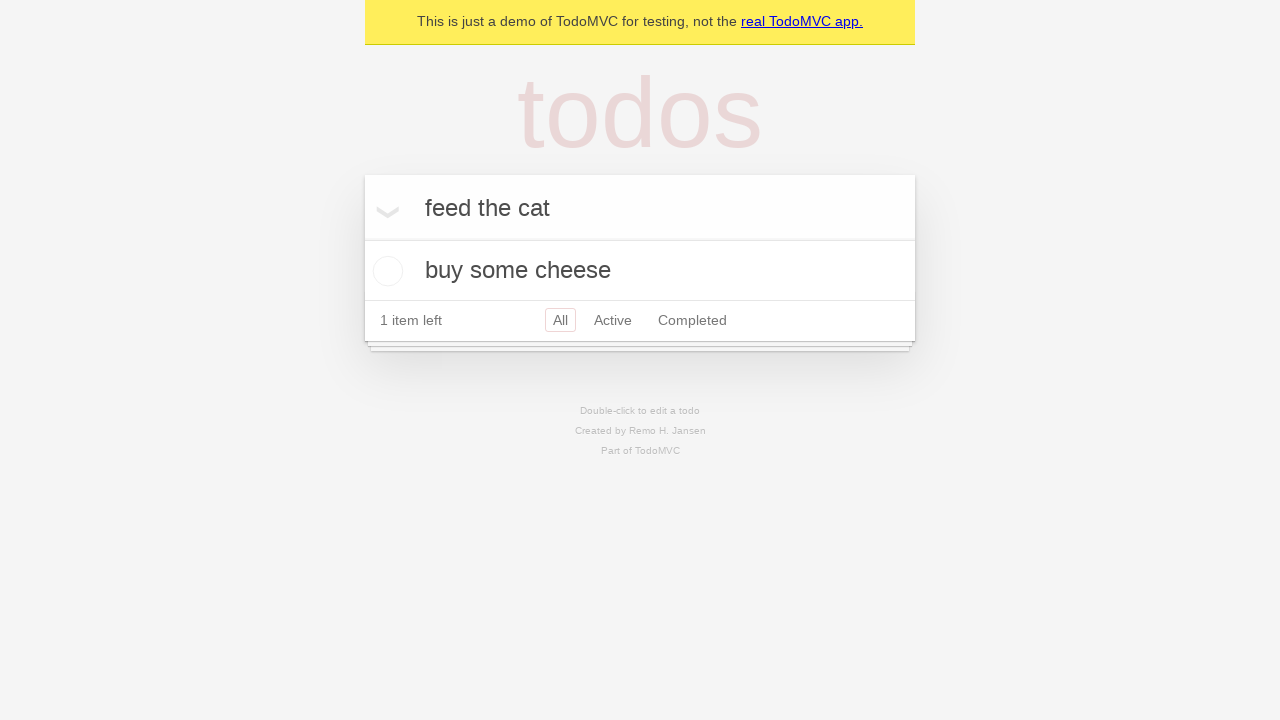

Pressed Enter to create second todo on .new-todo
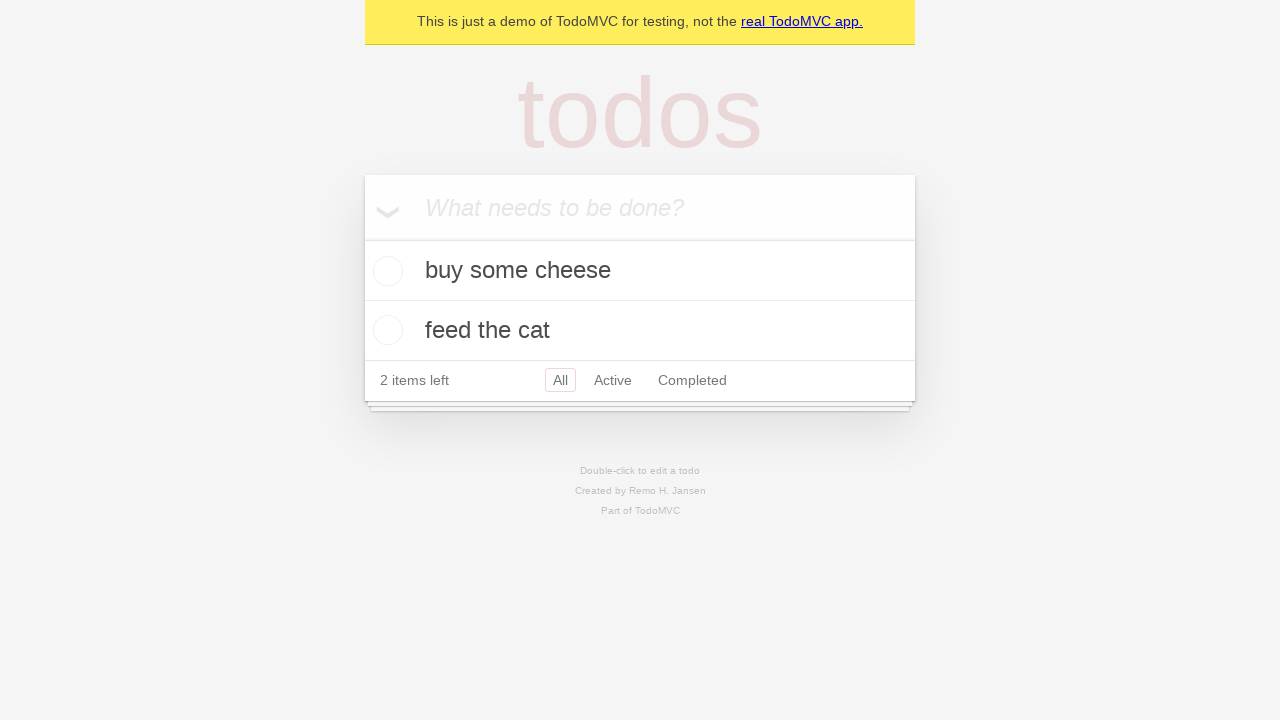

Filled new-todo input with 'book a doctors appointment' on .new-todo
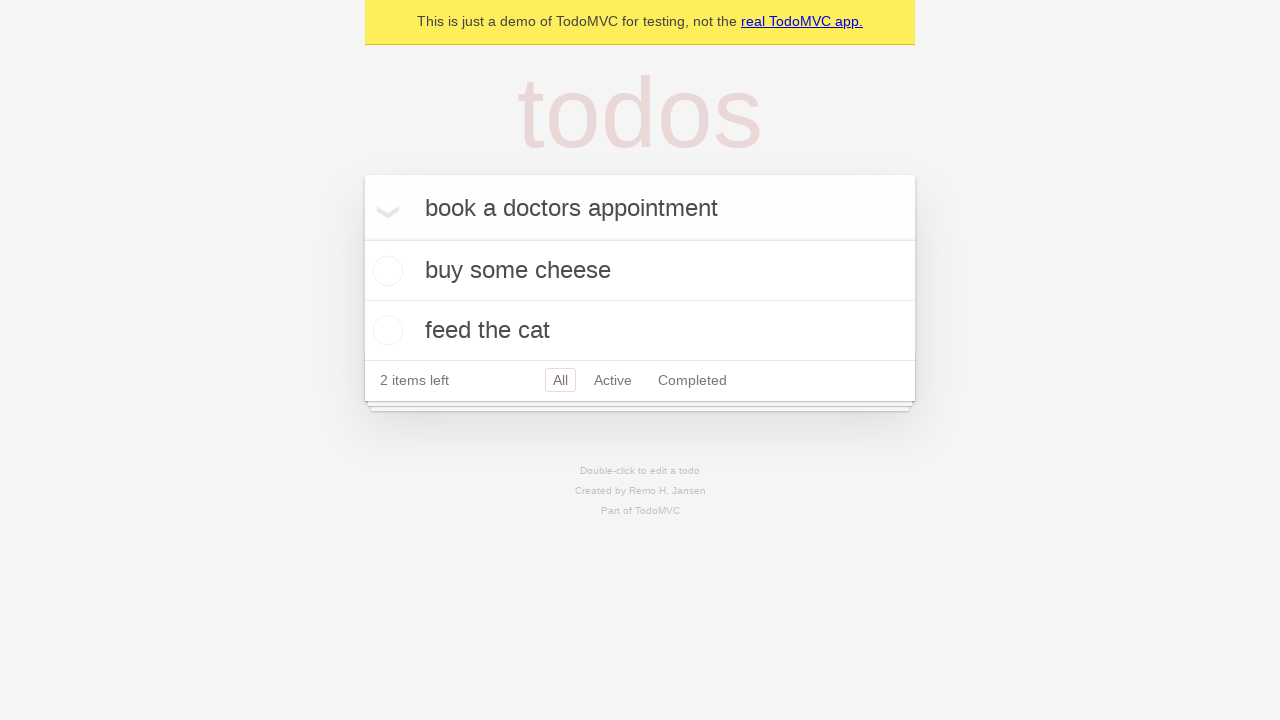

Pressed Enter to create third todo on .new-todo
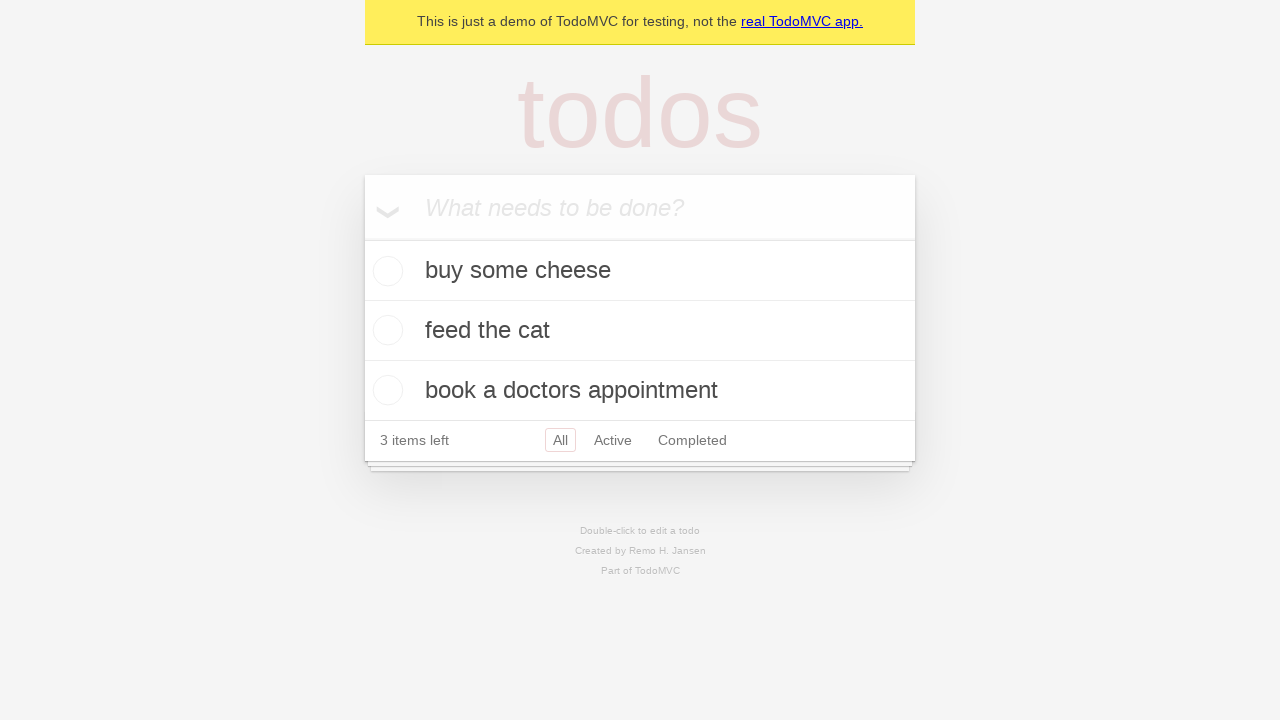

Double-clicked second todo to enter edit mode at (640, 331) on .todo-list li >> nth=1
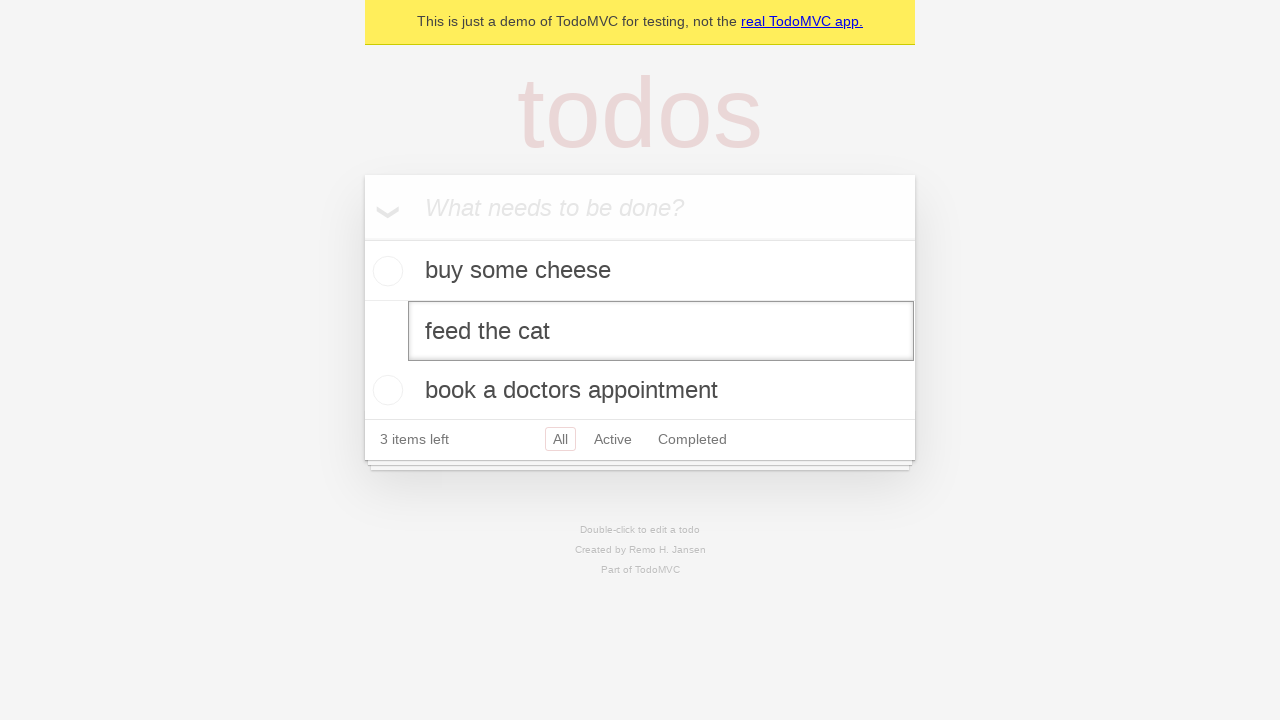

Filled edit field with text containing leading and trailing whitespace: '    buy some sausages    ' on .todo-list li >> nth=1 >> .edit
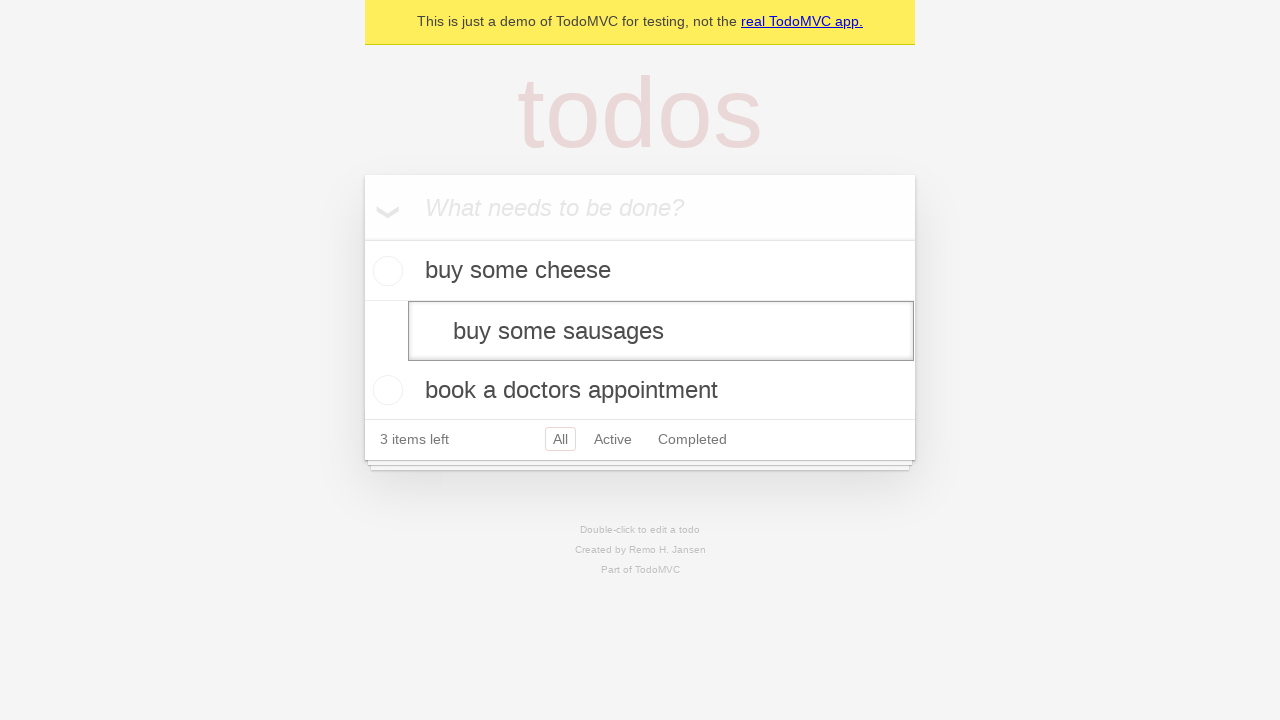

Pressed Enter to save edited todo (text should be trimmed) on .todo-list li >> nth=1 >> .edit
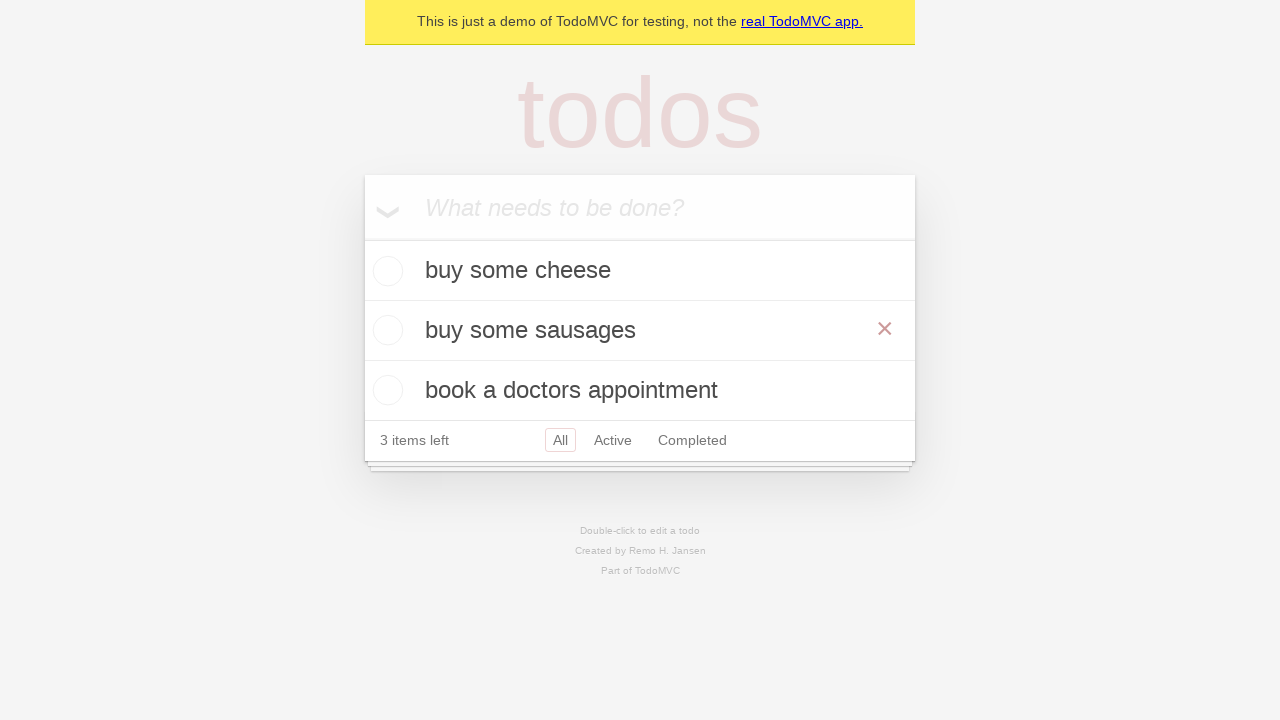

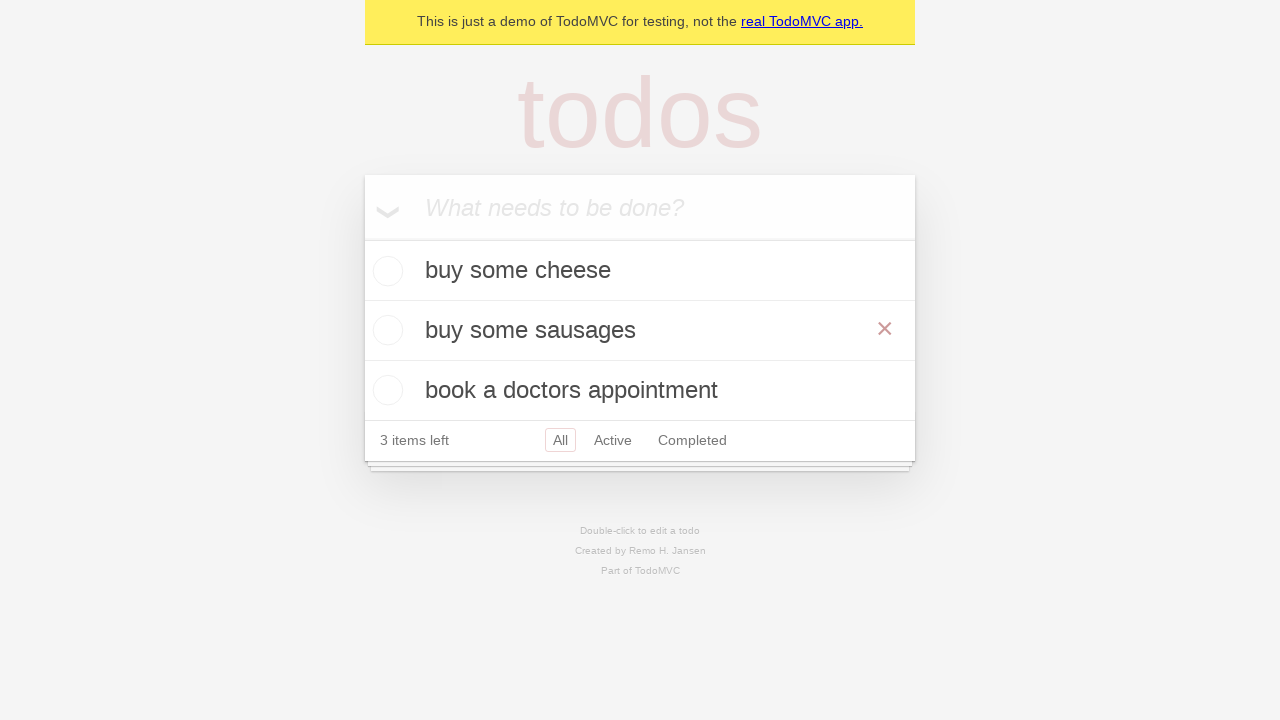